Retrieves an attribute value from an element, performs a mathematical calculation, fills a form with the result, selects checkbox and radio button, then submits the form

Starting URL: http://suninjuly.github.io/get_attribute.html

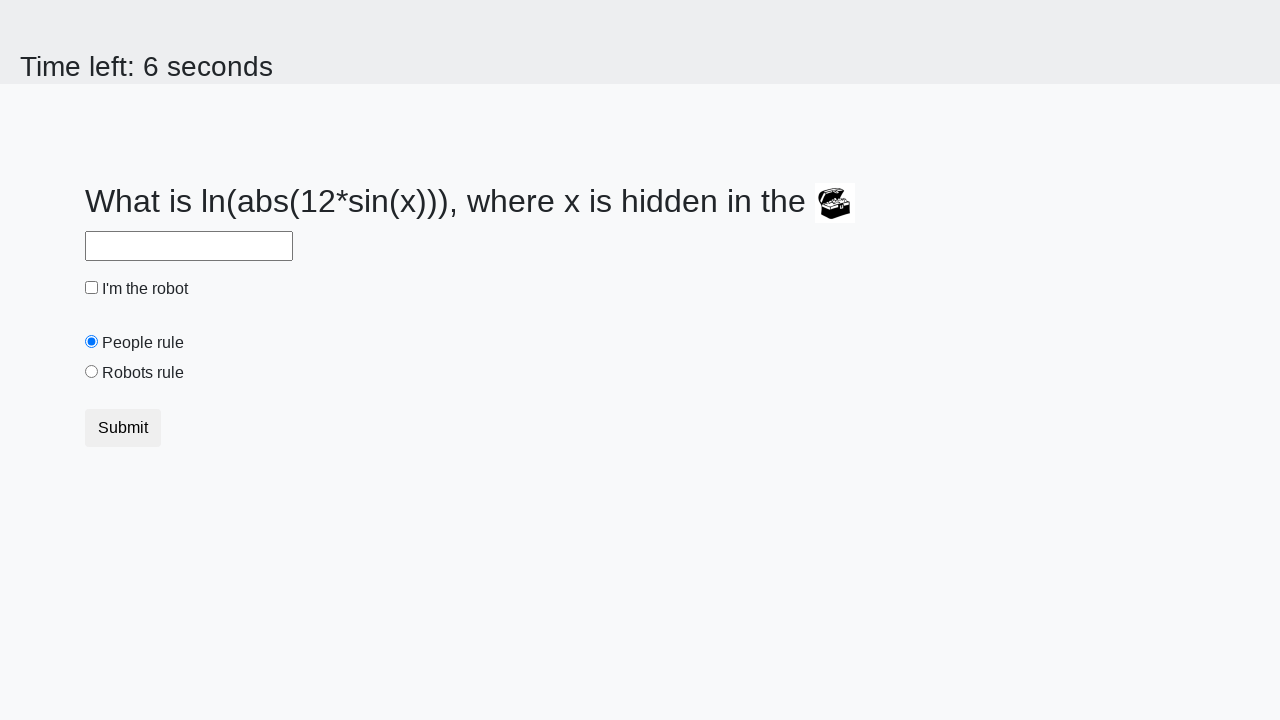

Located treasure element with ID #treasure
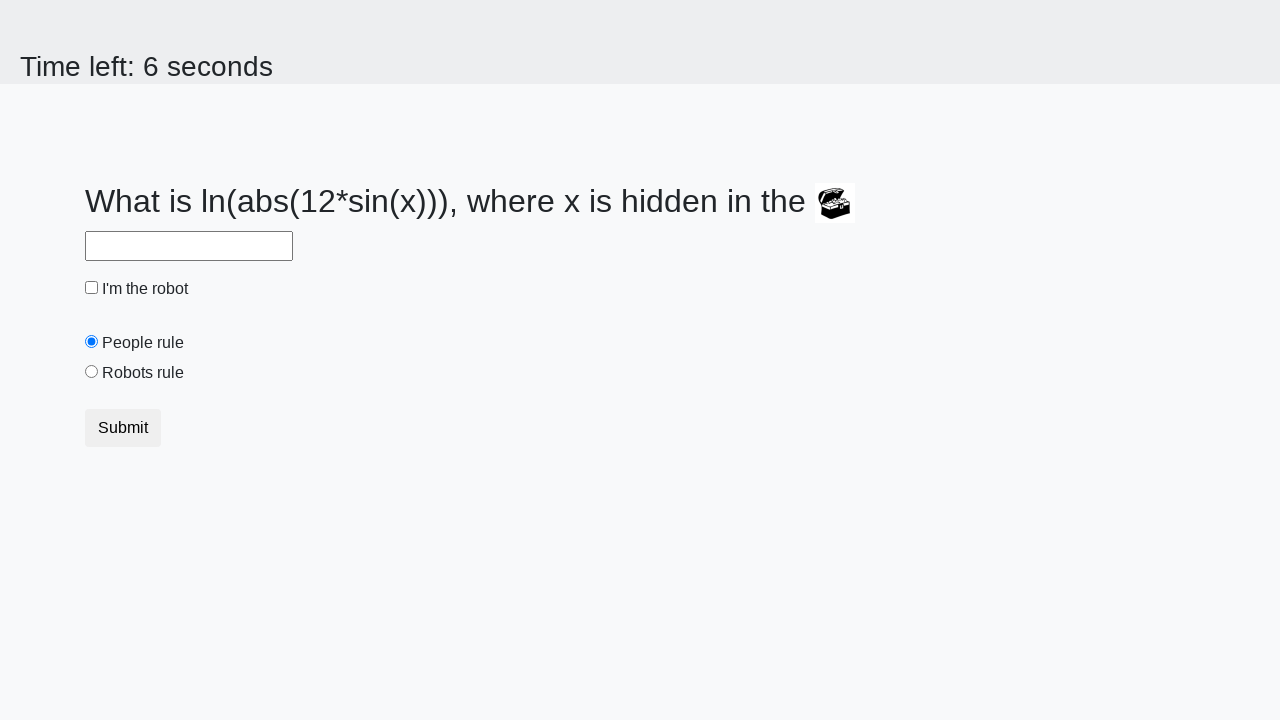

Retrieved 'valuex' attribute from treasure element
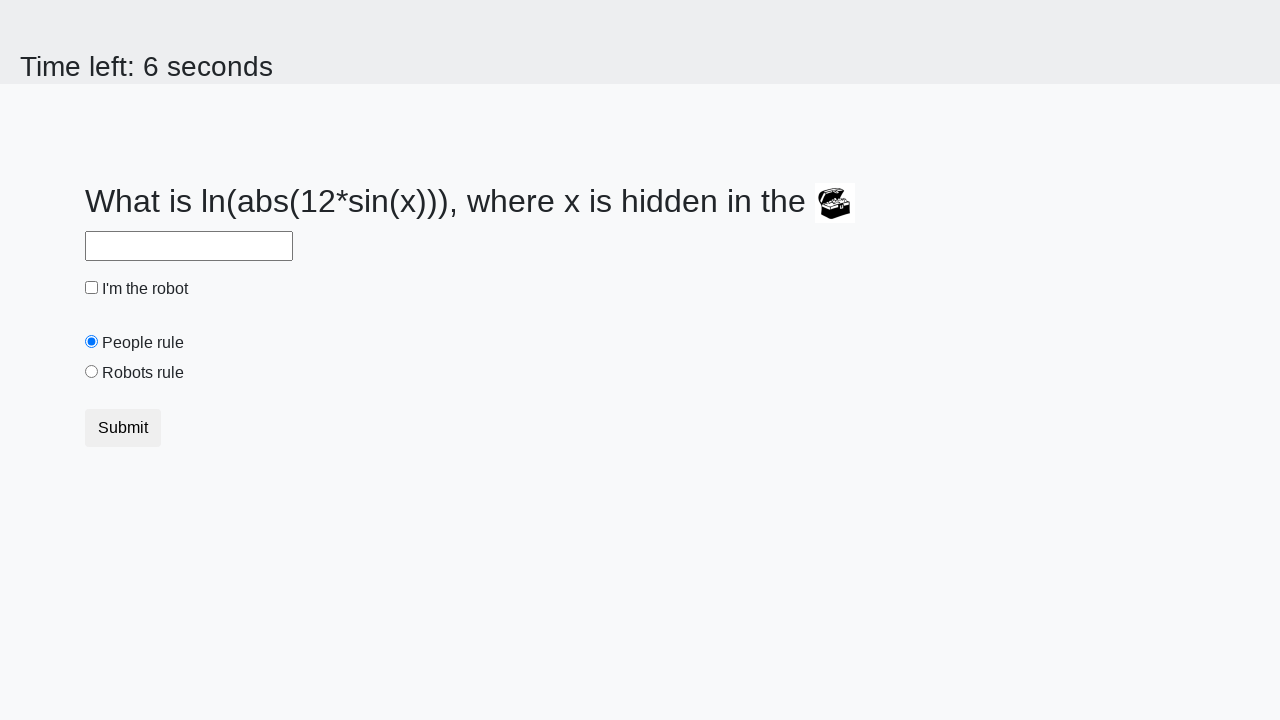

Calculated mathematical result: 1.773746430908614
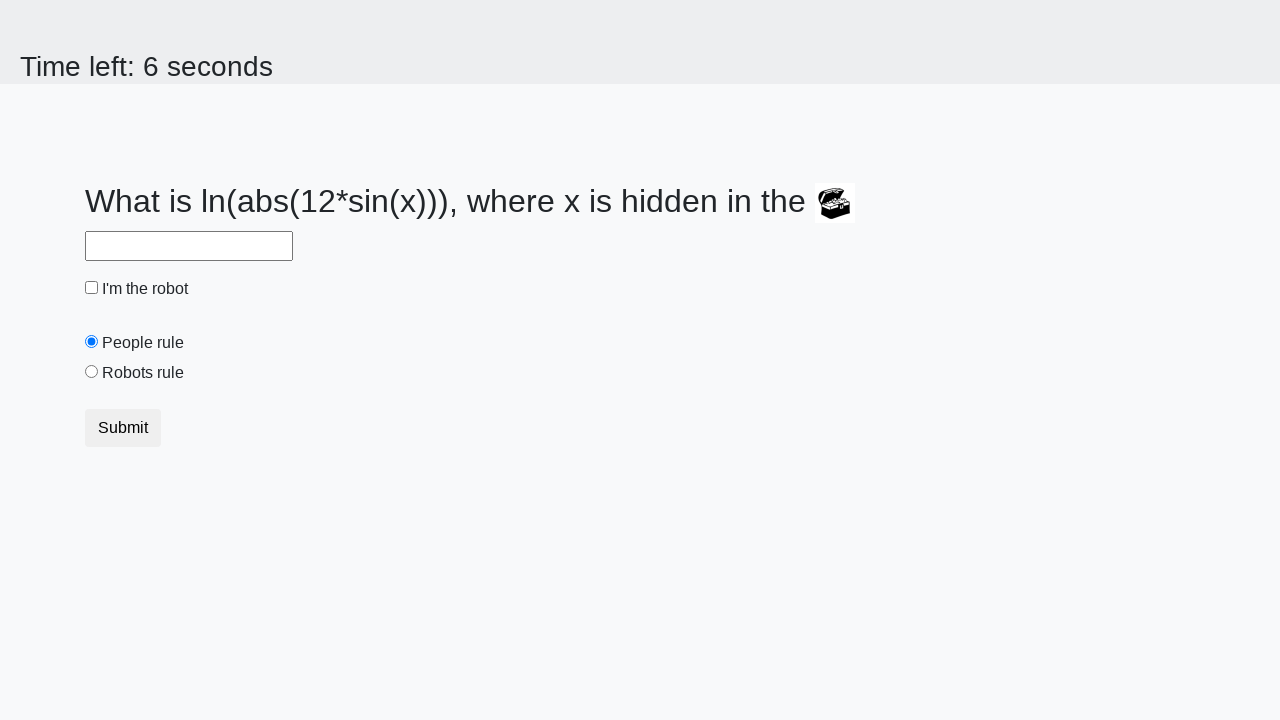

Filled answer field with calculated value: 1.773746430908614 on #answer
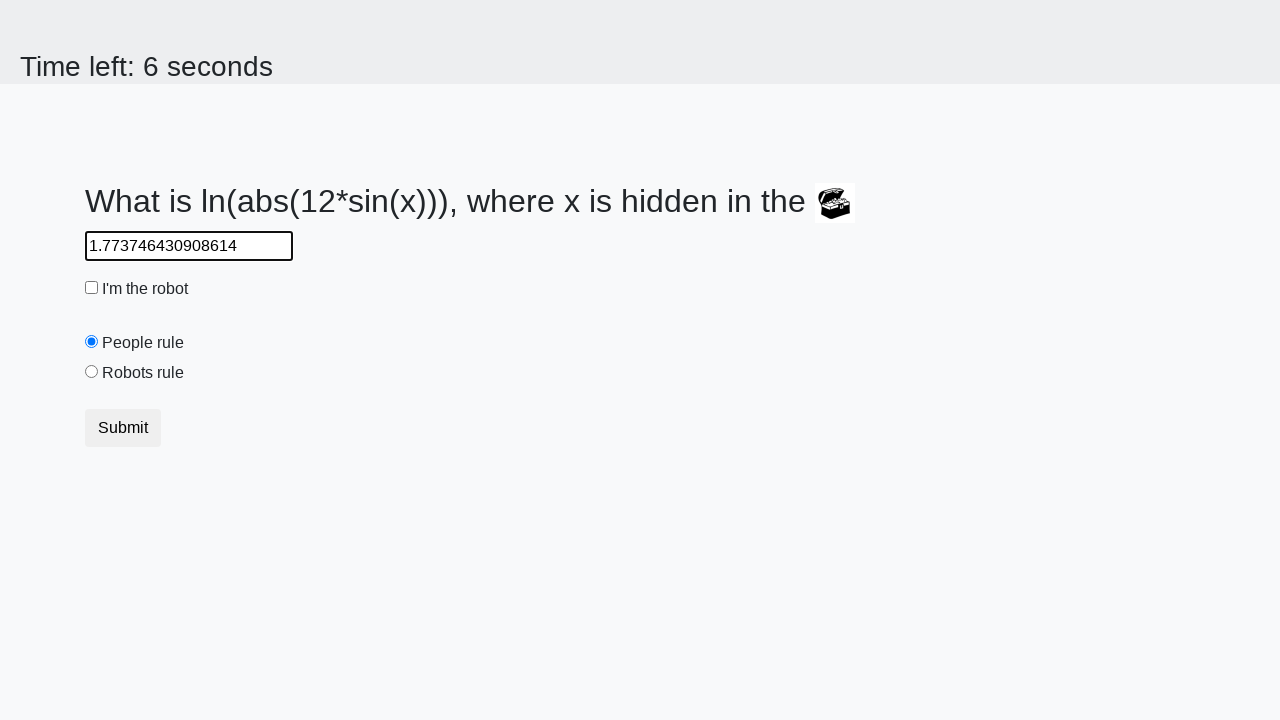

Clicked robot checkbox at (92, 288) on #robotCheckbox
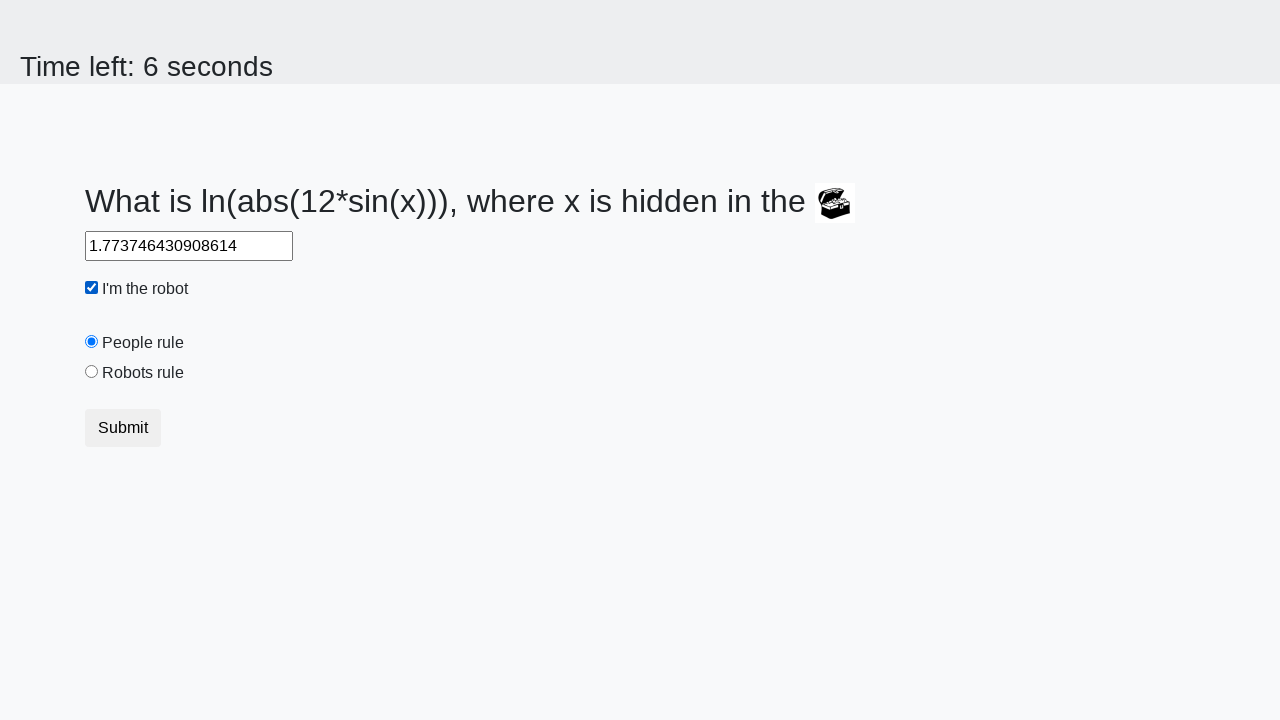

Clicked robots rule radio button at (92, 372) on #robotsRule
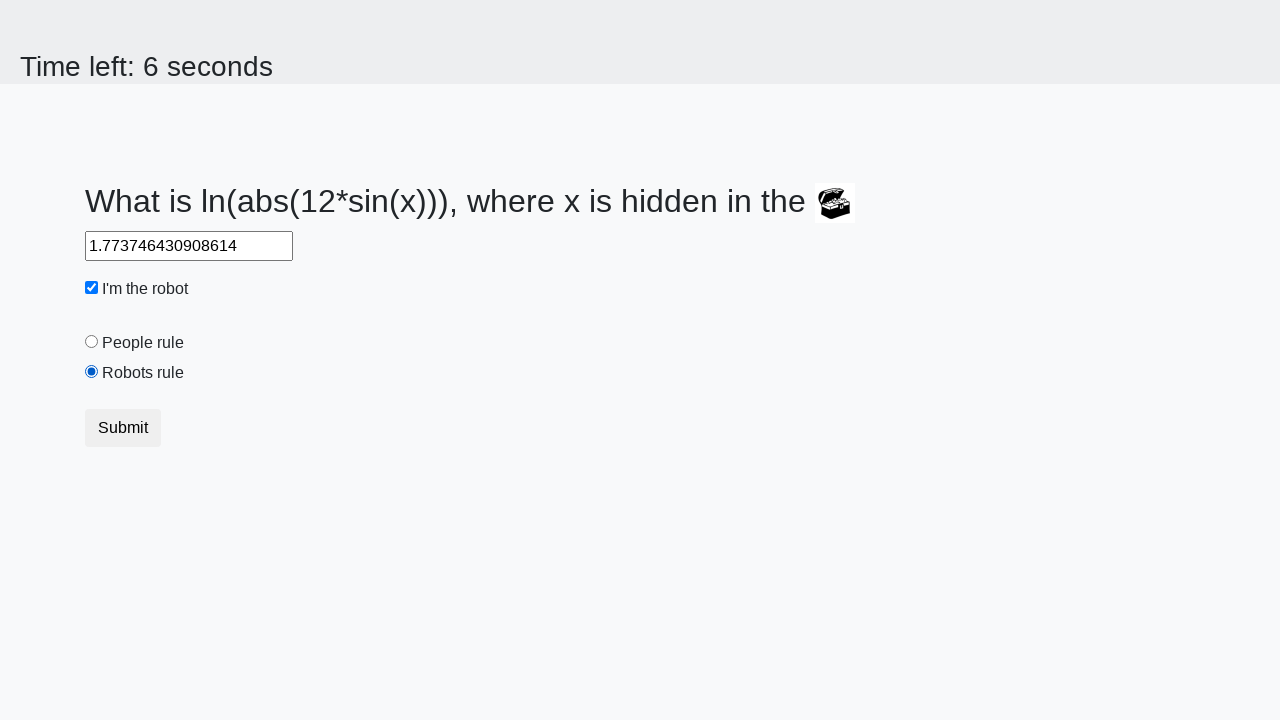

Submitted the form at (123, 428) on button[type='submit']
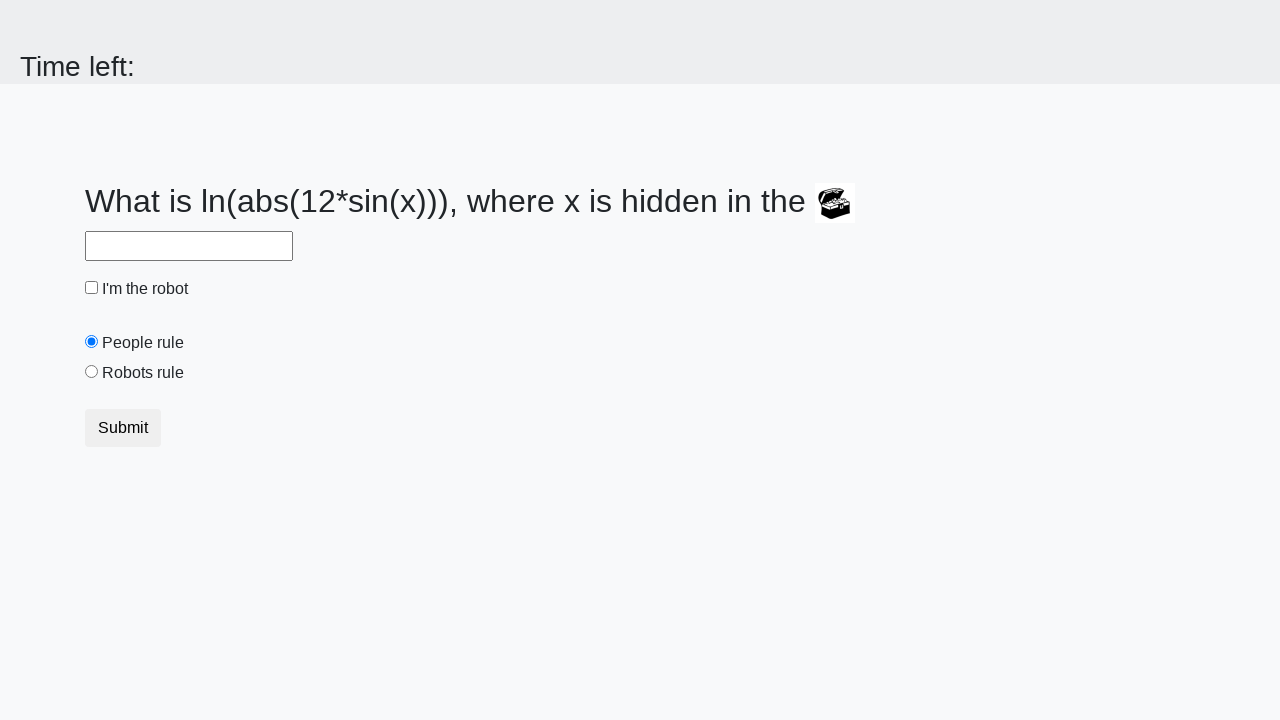

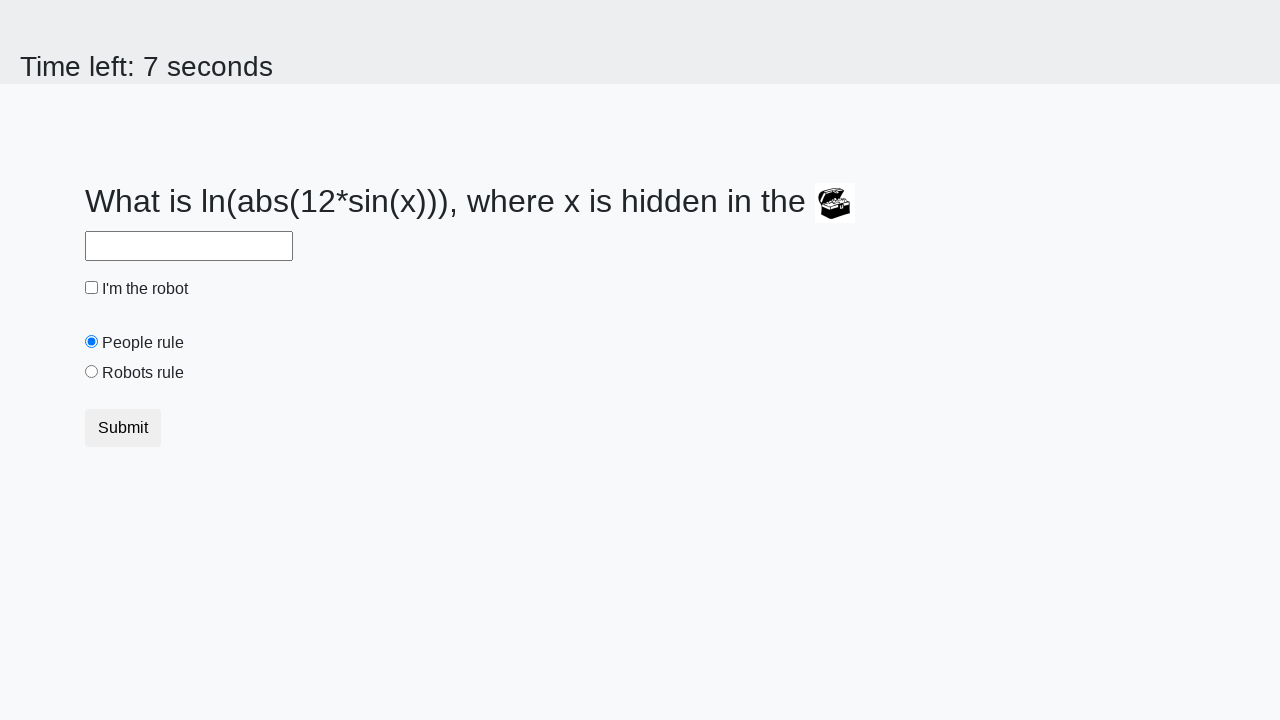